Navigates to Demo Tables section and counts employees in each department from a table

Starting URL: http://automationbykrishna.com/index.html#

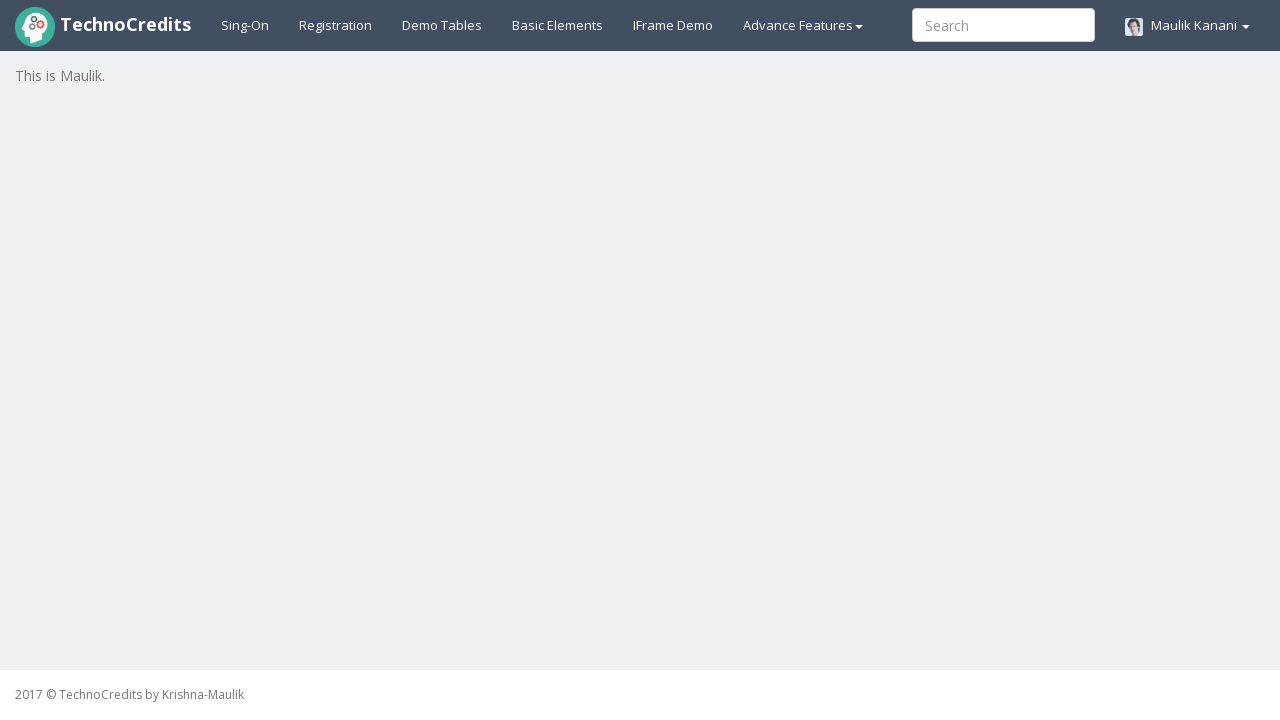

Clicked on Demo Tables link to navigate to tables section at (442, 25) on xpath=//a[text()='Demo Tables']
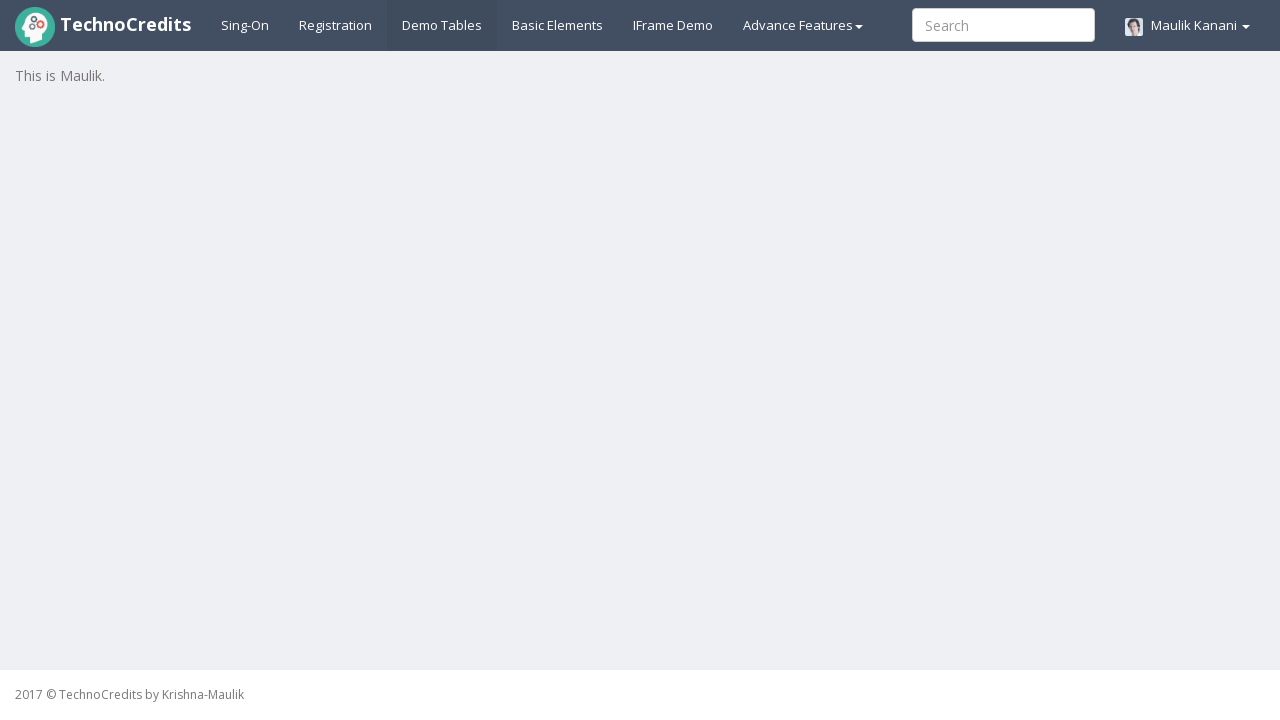

Table loaded and is now visible
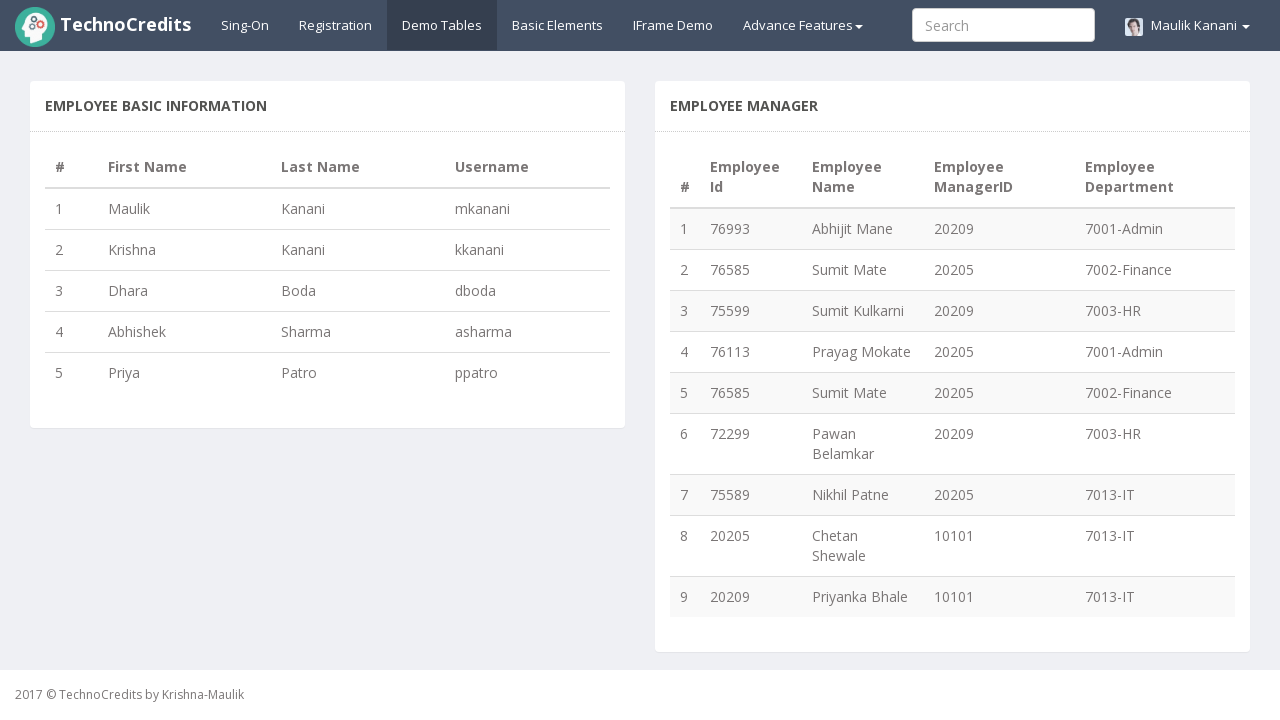

Retrieved all 9 rows from the employee table
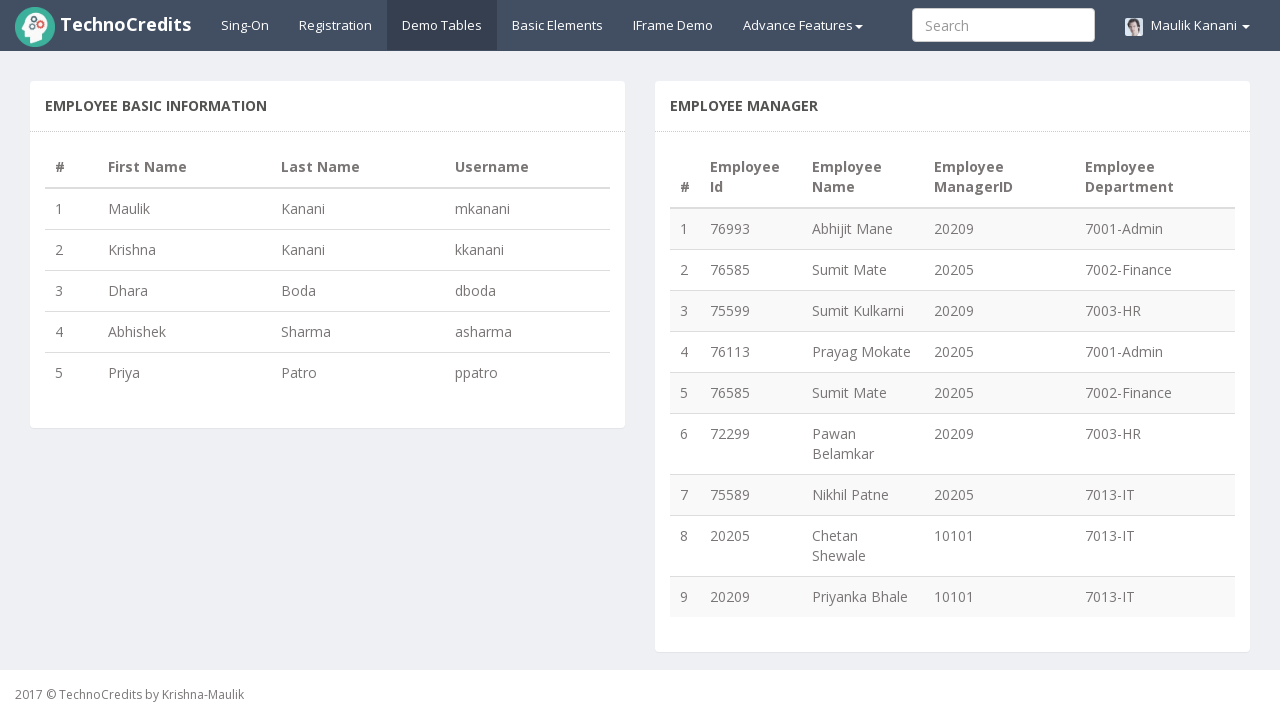

Extracted department '7001-Admin' from row 1
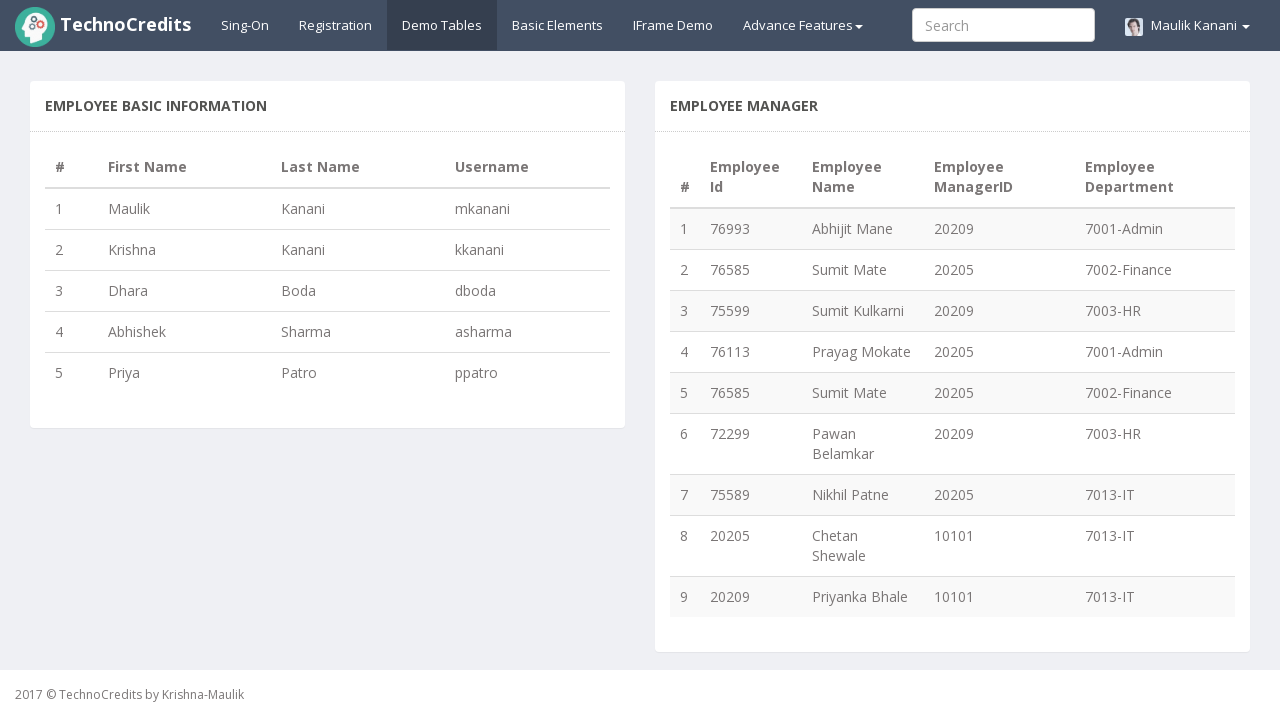

Extracted department '7002-Finance' from row 2
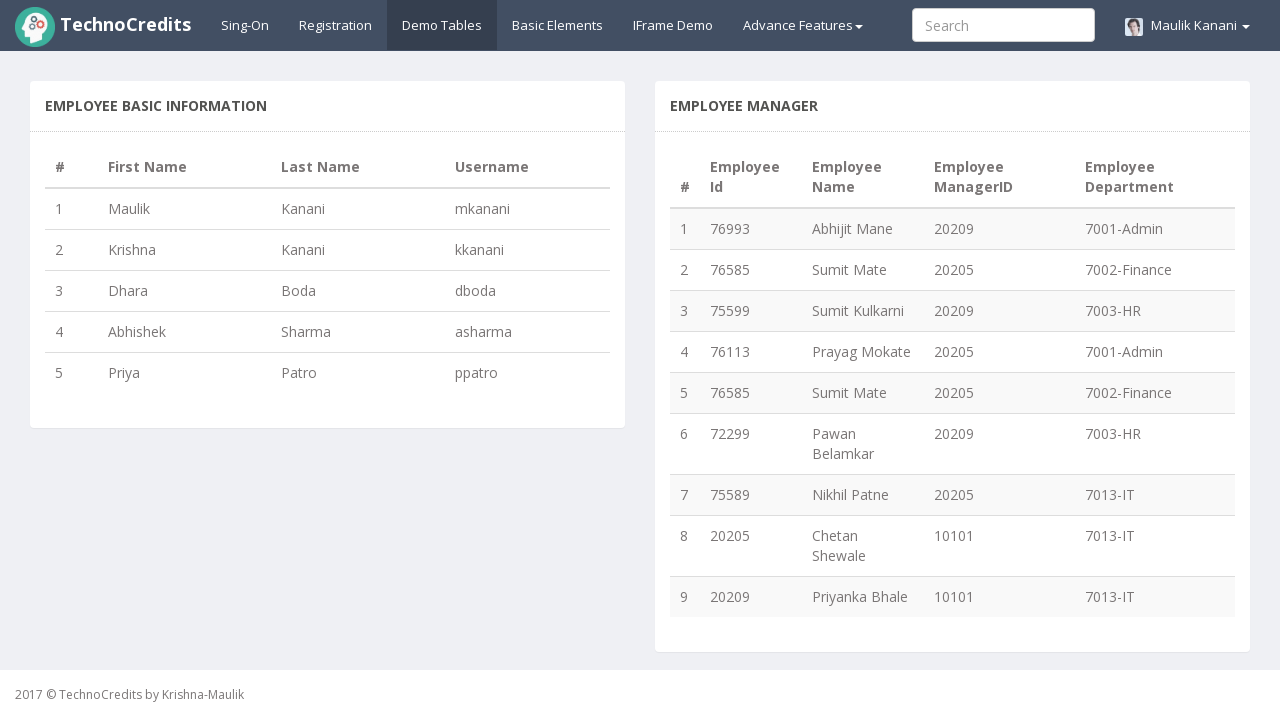

Extracted department '7003-HR' from row 3
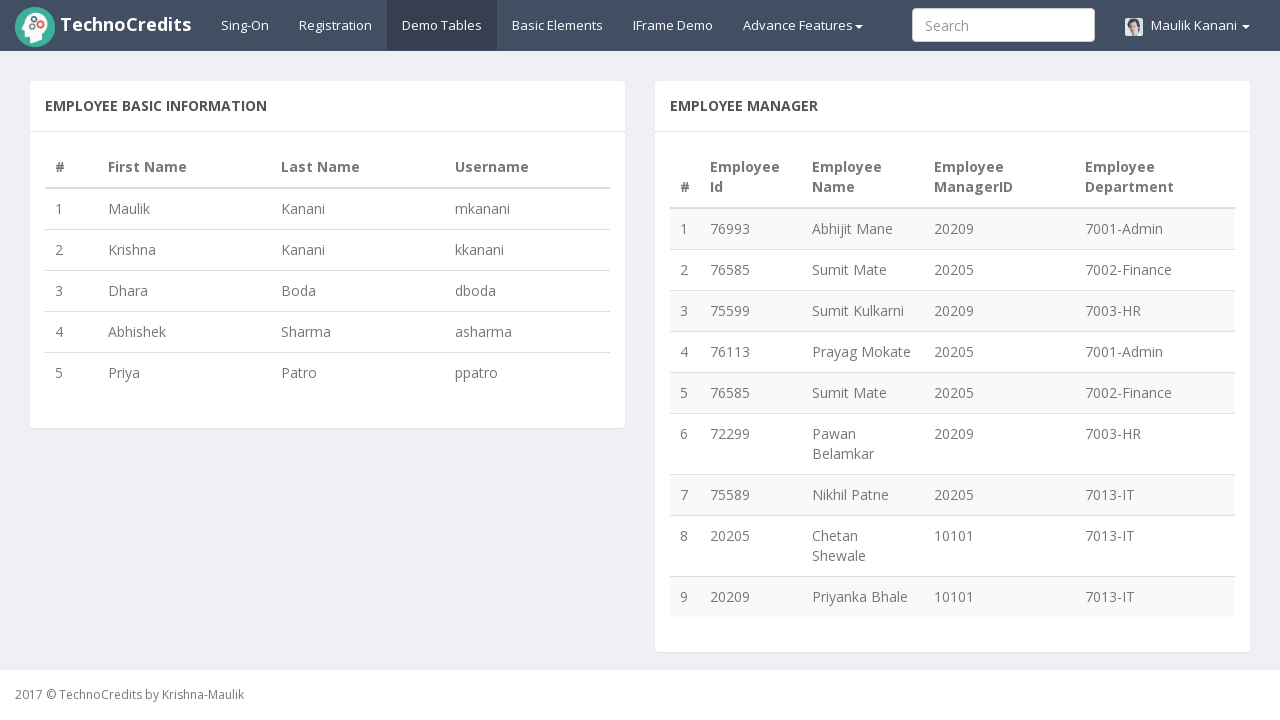

Extracted department '7001-Admin' from row 4
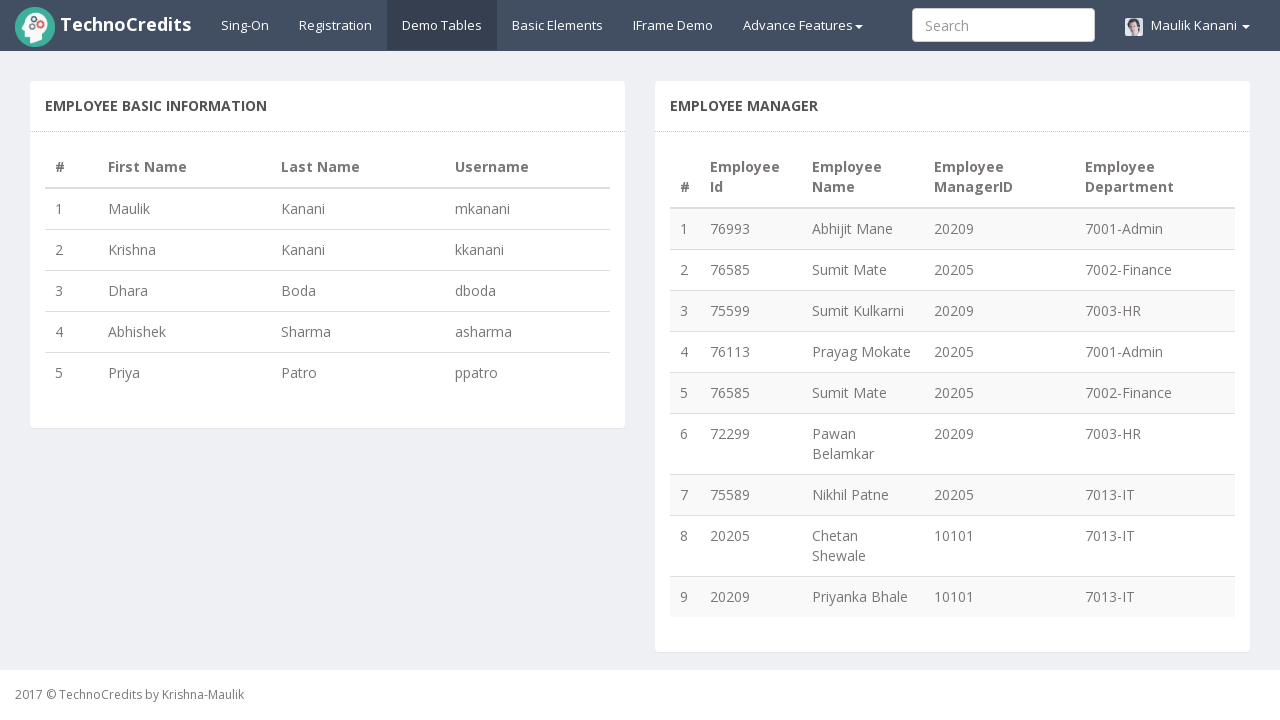

Extracted department '7002-Finance' from row 5
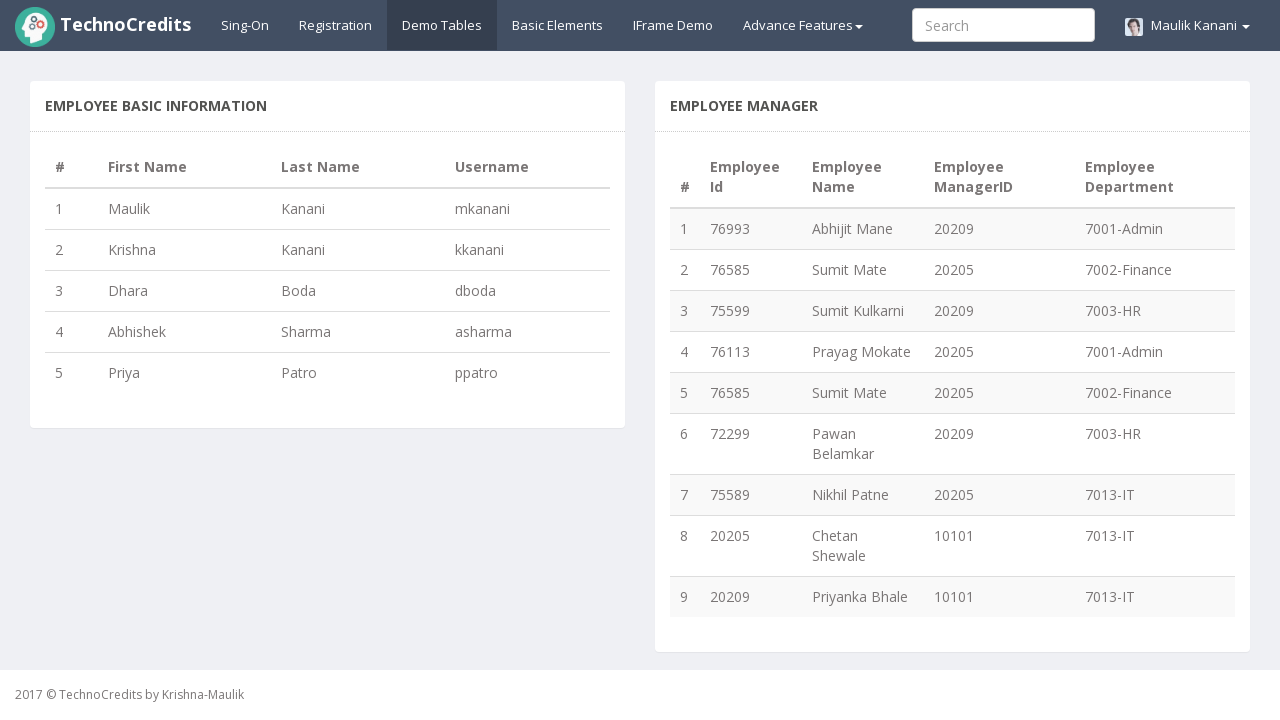

Extracted department '7003-HR' from row 6
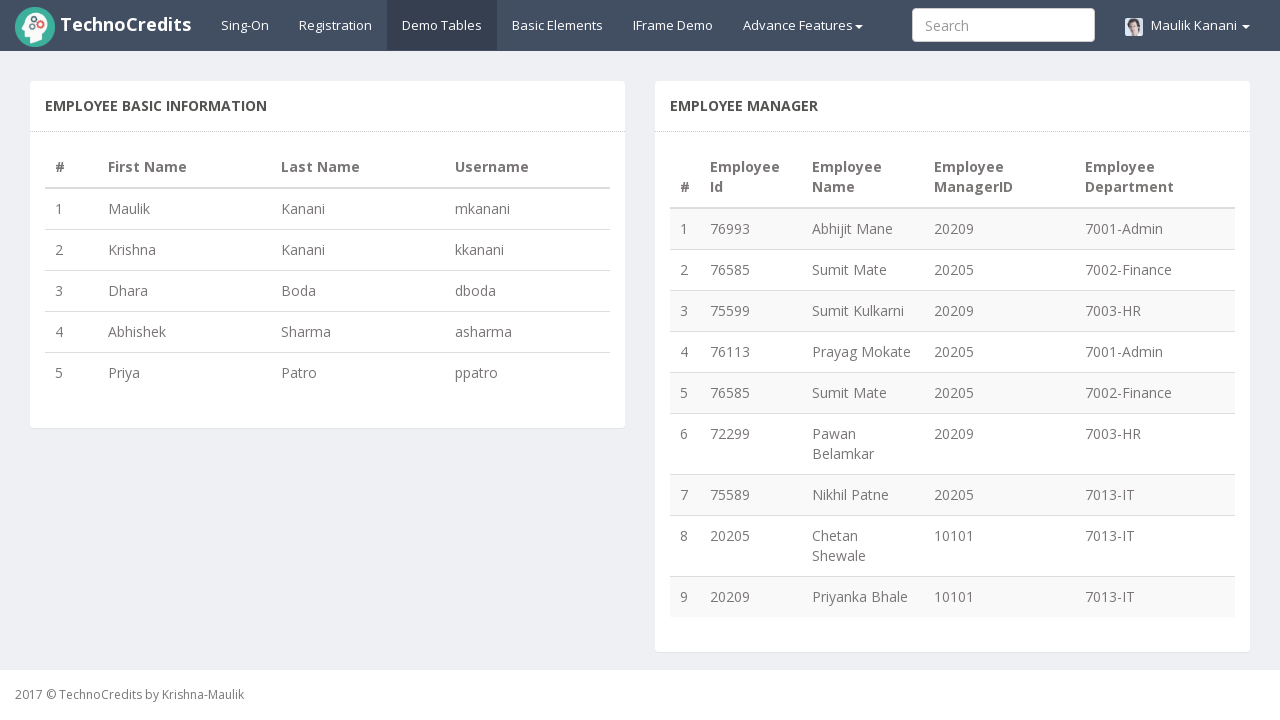

Extracted department '7013-IT' from row 7
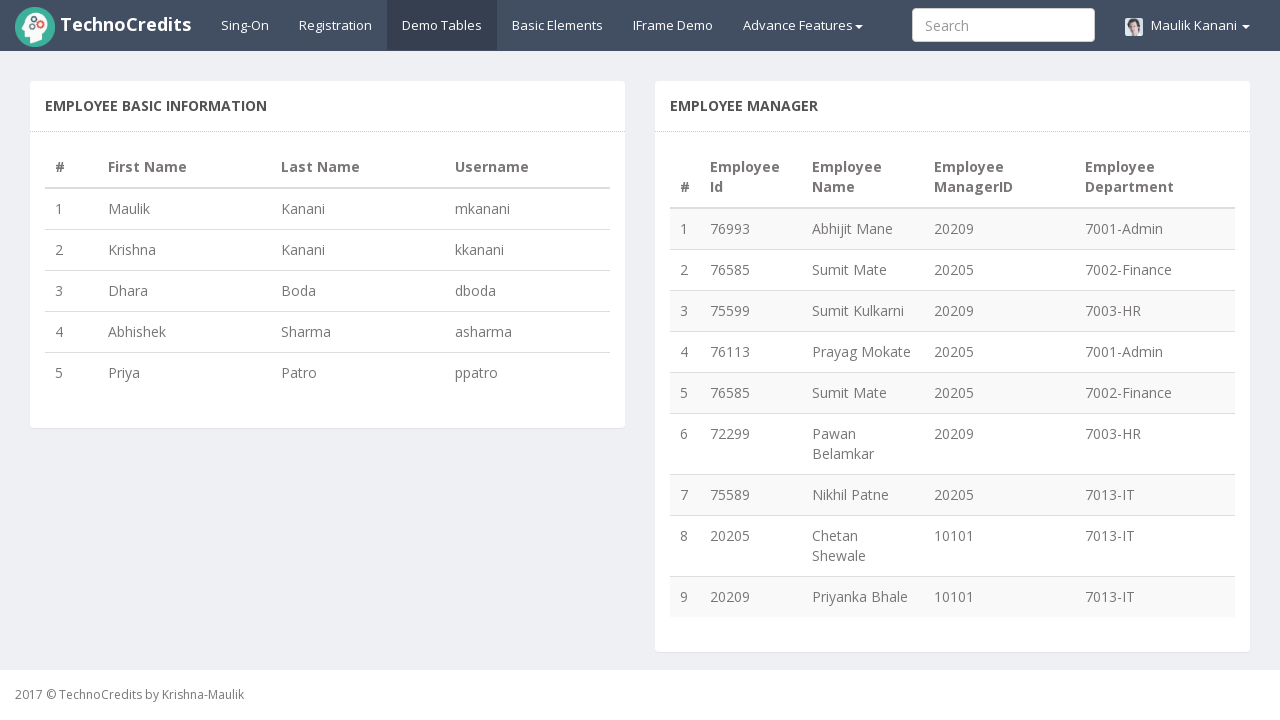

Extracted department '7013-IT' from row 8
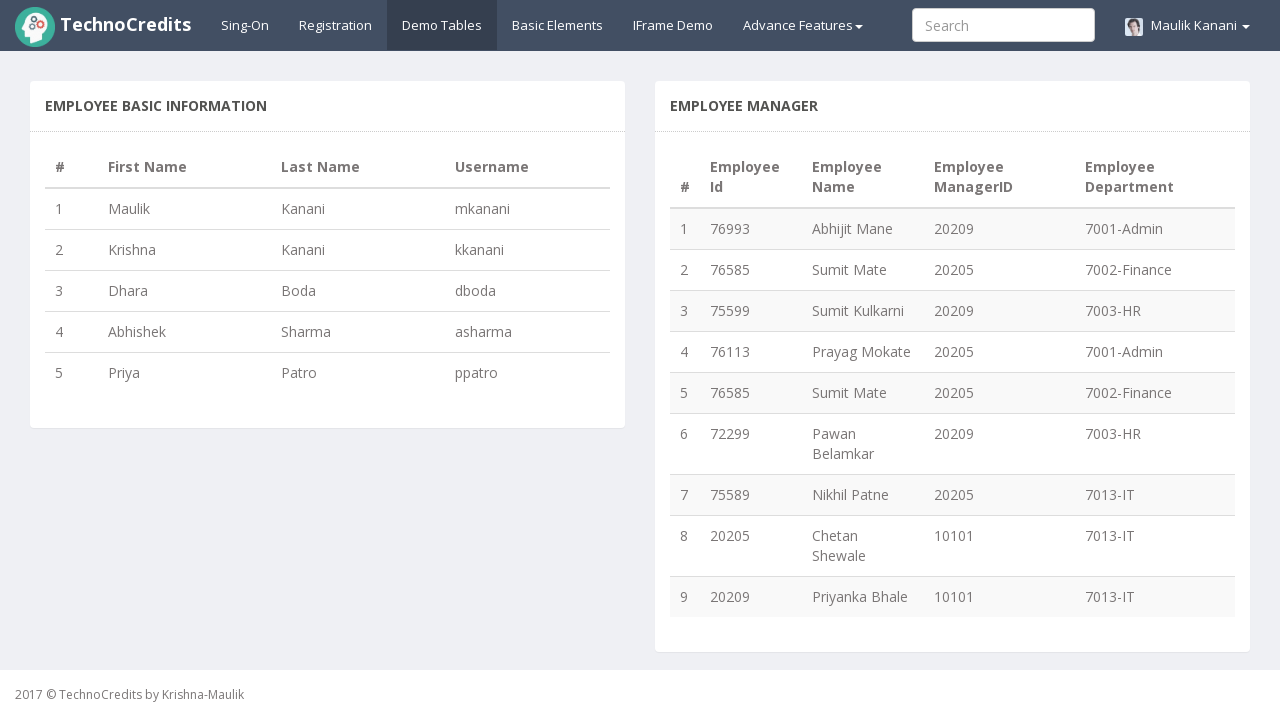

Extracted department '7013-IT' from row 9
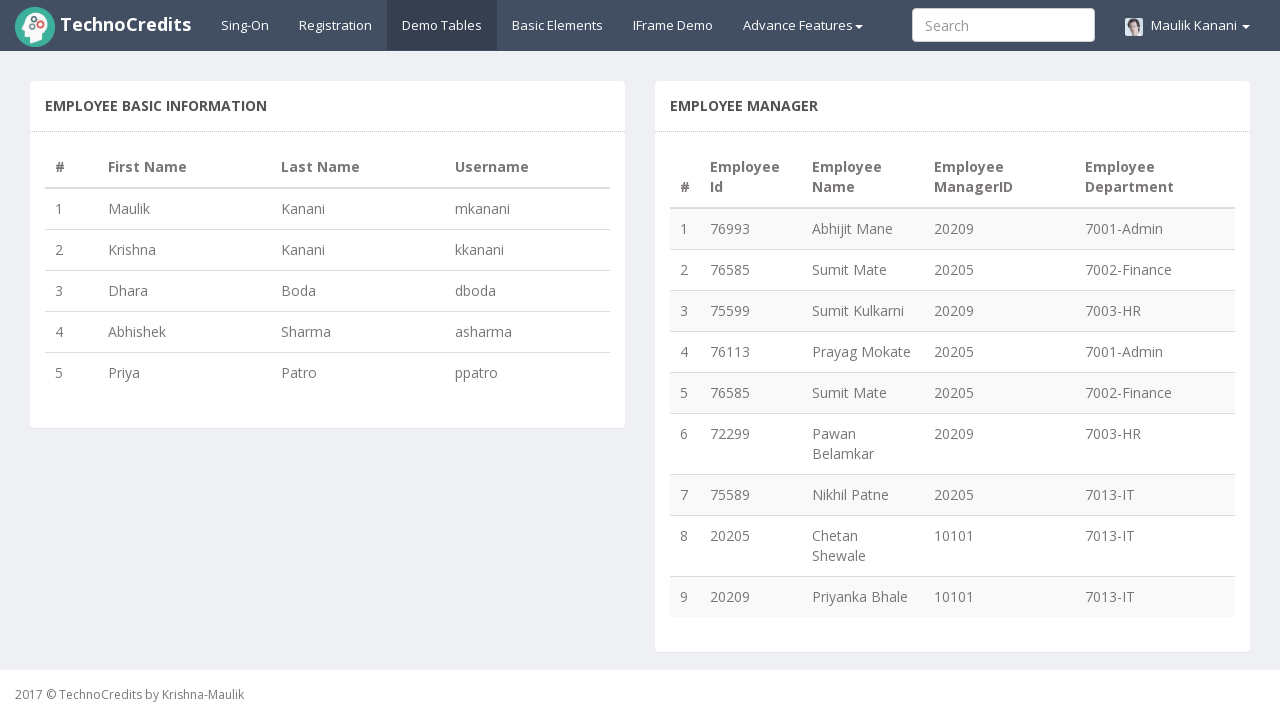

Verified that Demo Tables link is present on the page
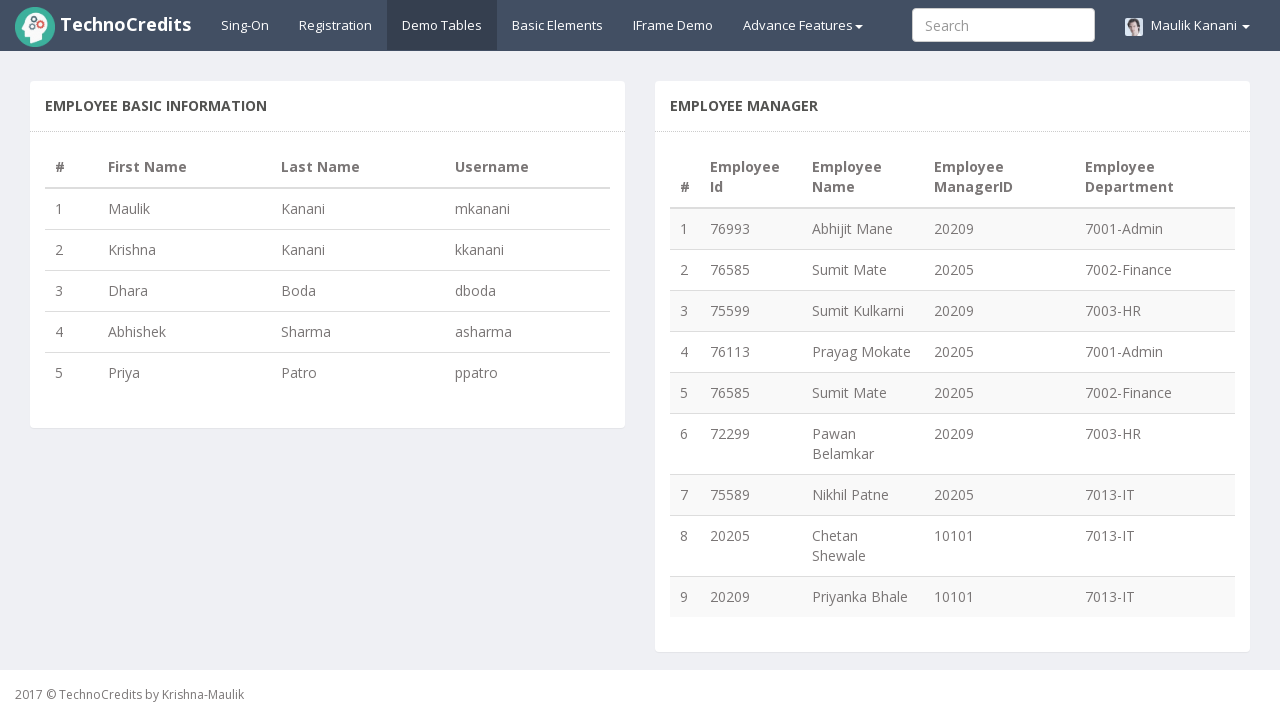

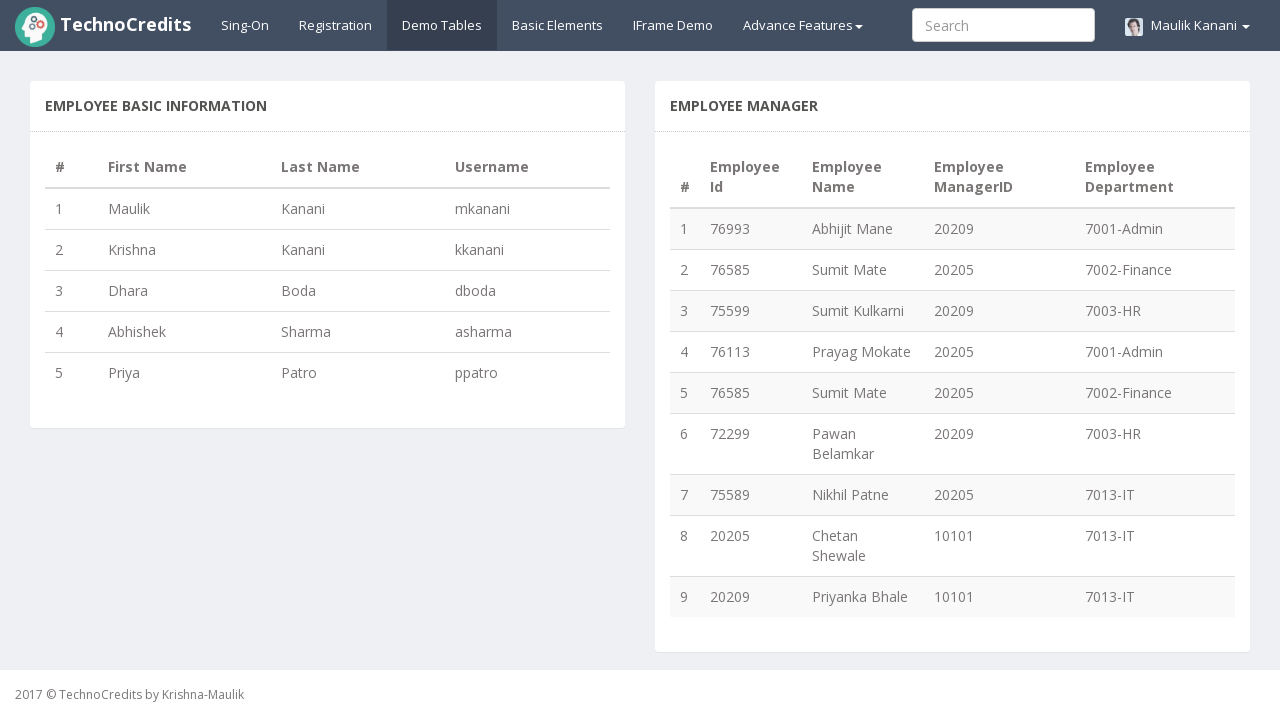